Navigates to Welcome to the Jungle website and waits for the header to load

Starting URL: https://www.welcometothejungle.com/en

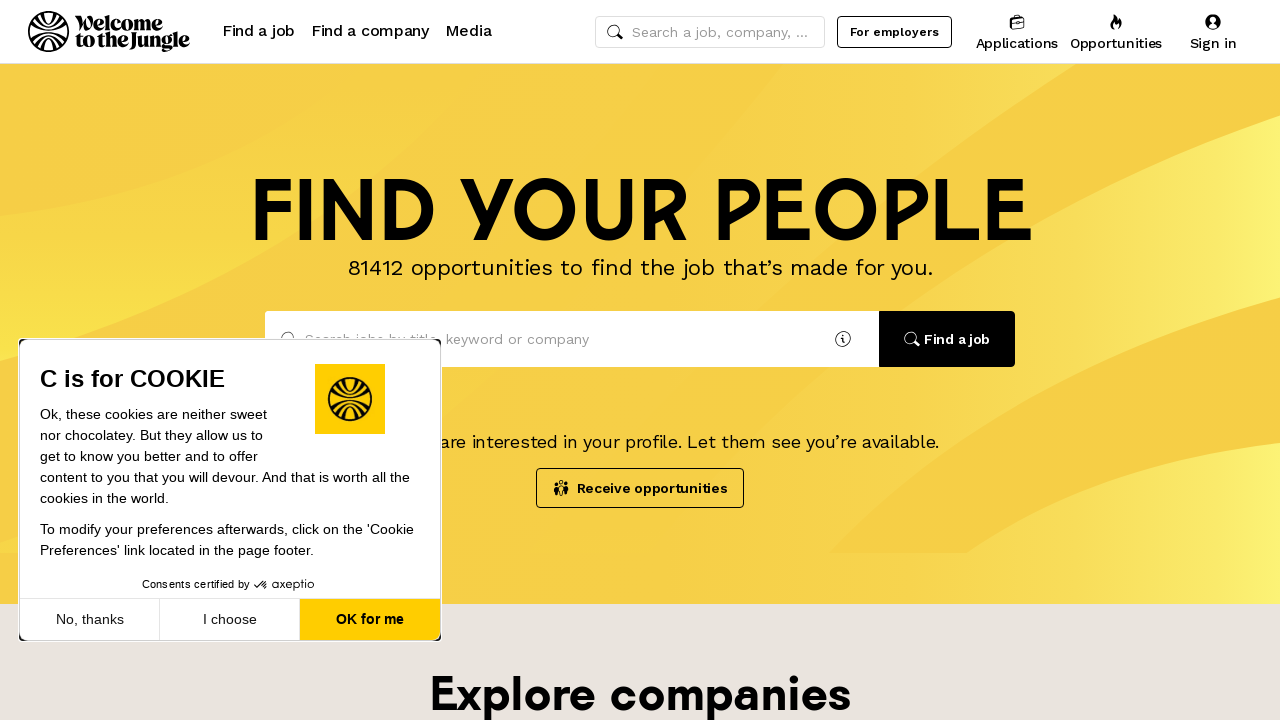

Navigated to Welcome to the Jungle website
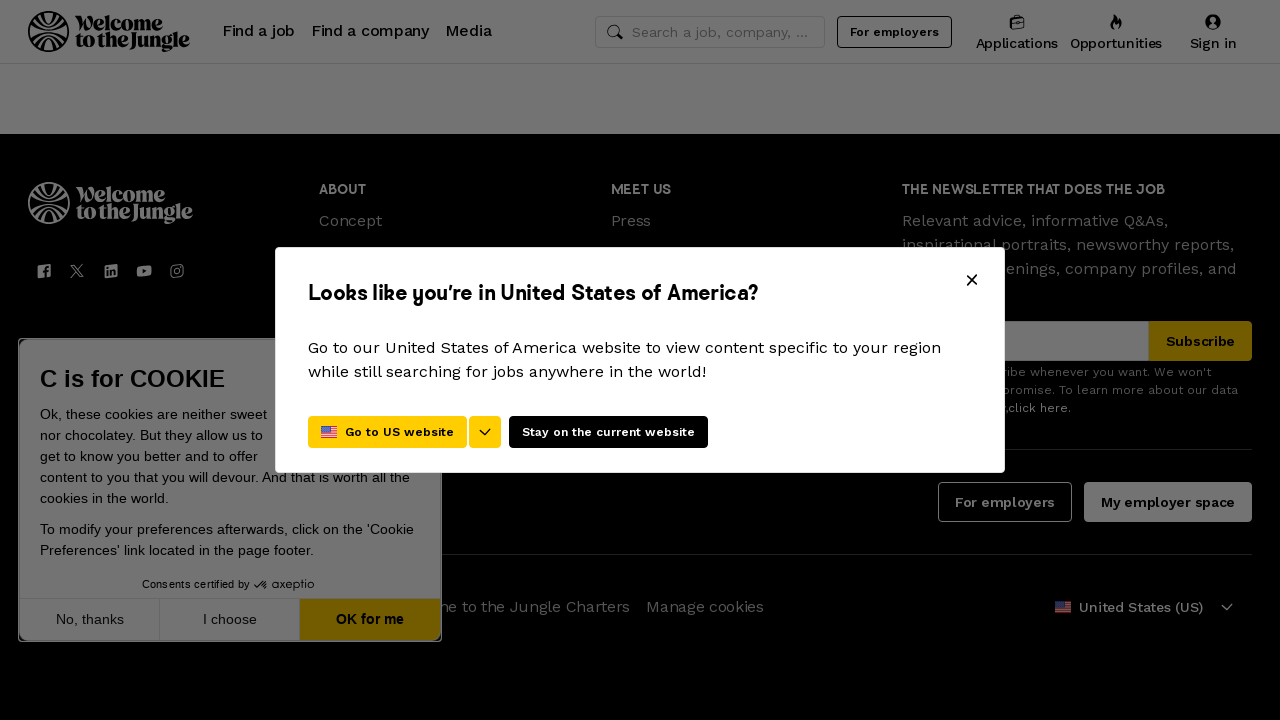

Header element loaded and is visible
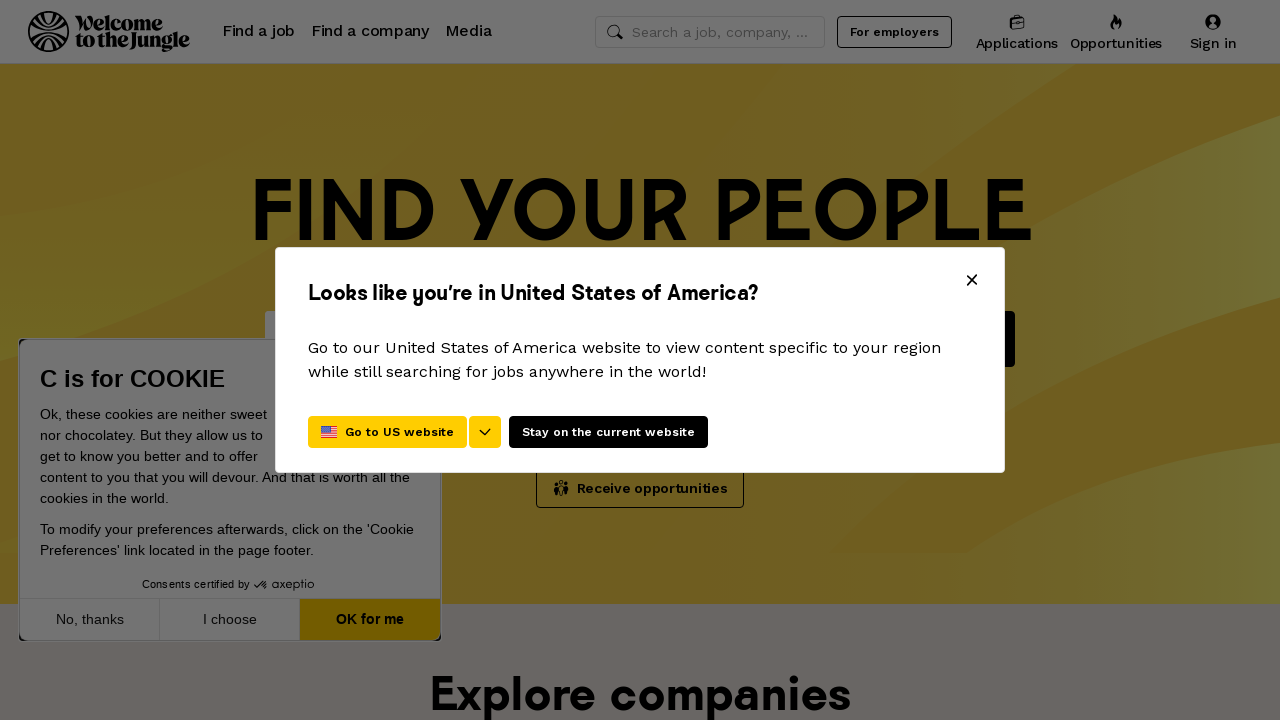

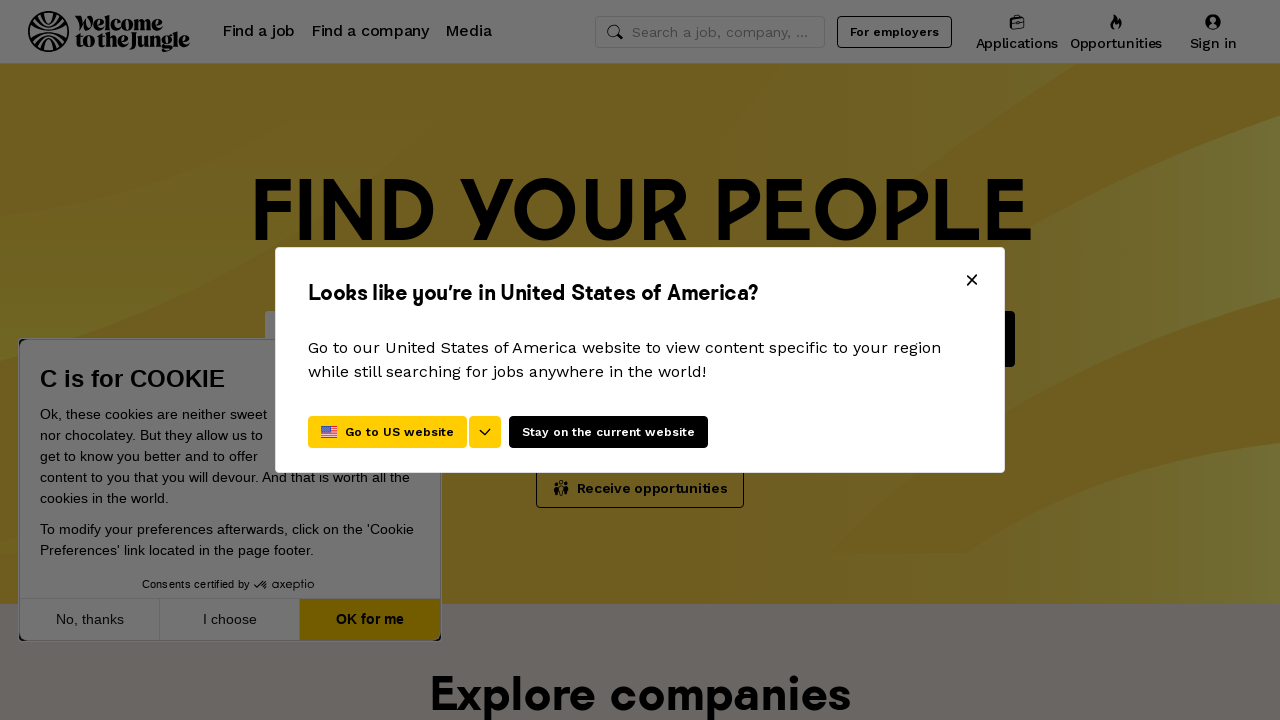